Tests dynamic dropdown functionality by selecting a departure city (Bangalore) and arrival city (Chennai) from dropdown menus

Starting URL: https://rahulshettyacademy.com/dropdownsPractise/

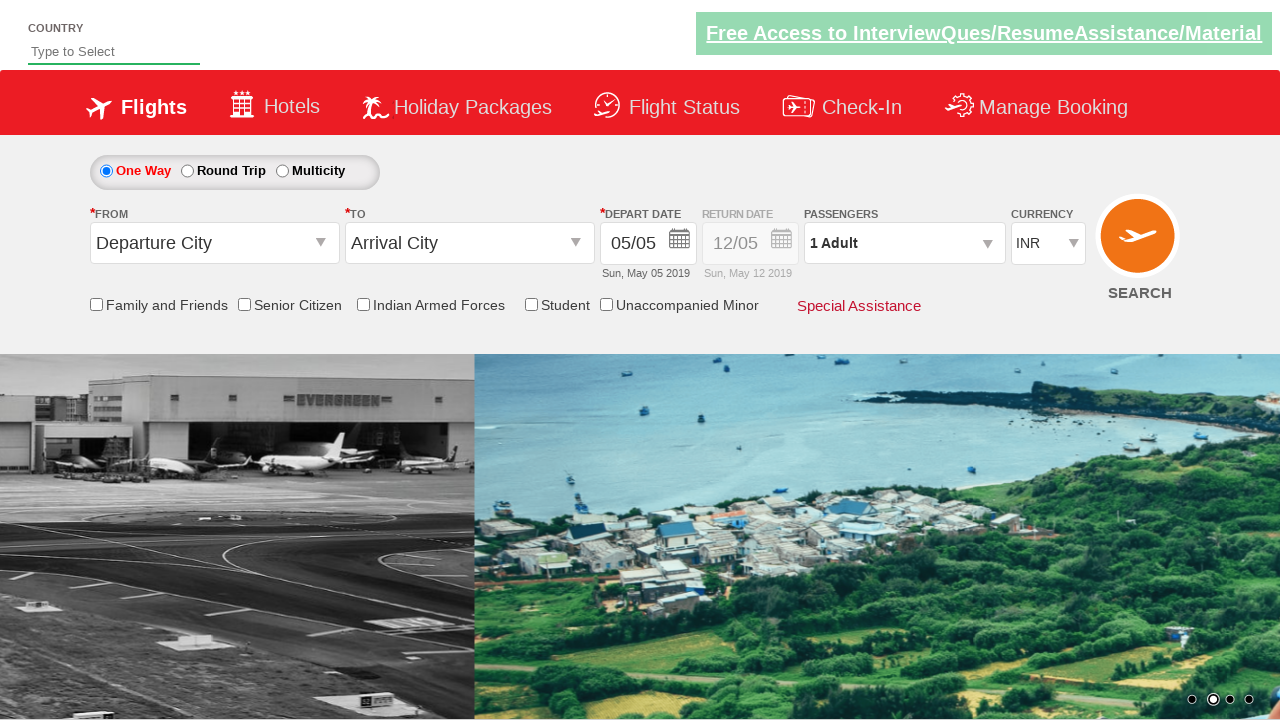

Clicked dropdown button to open departure city options at (323, 244) on .red-arrow-btn
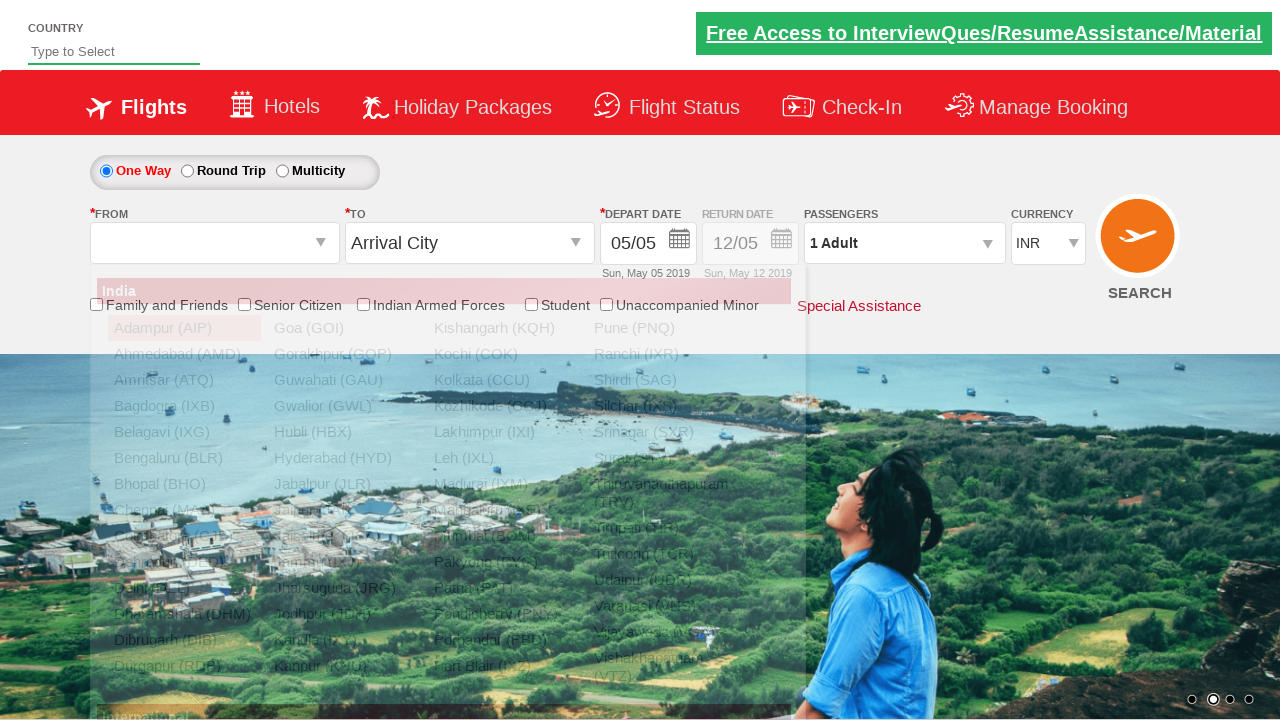

Selected Bangalore (BLR) as departure city at (184, 458) on a[value='BLR']
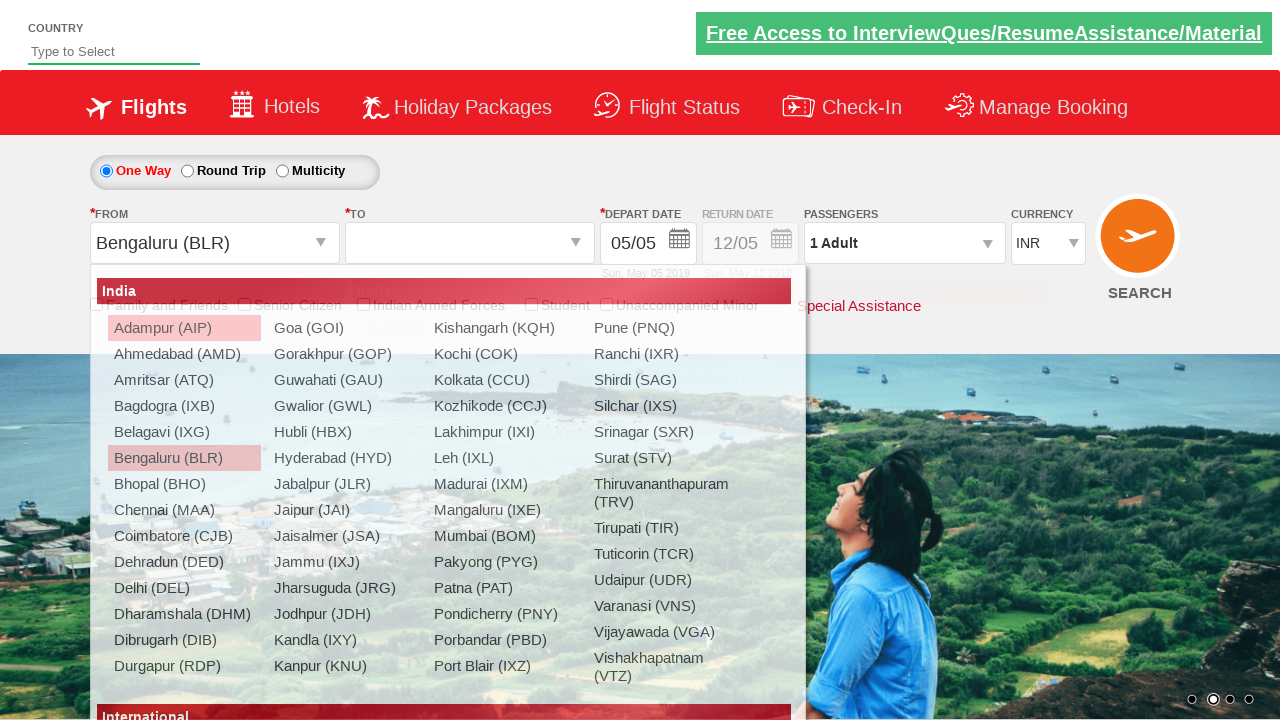

Waited for dropdown to update after selecting departure city
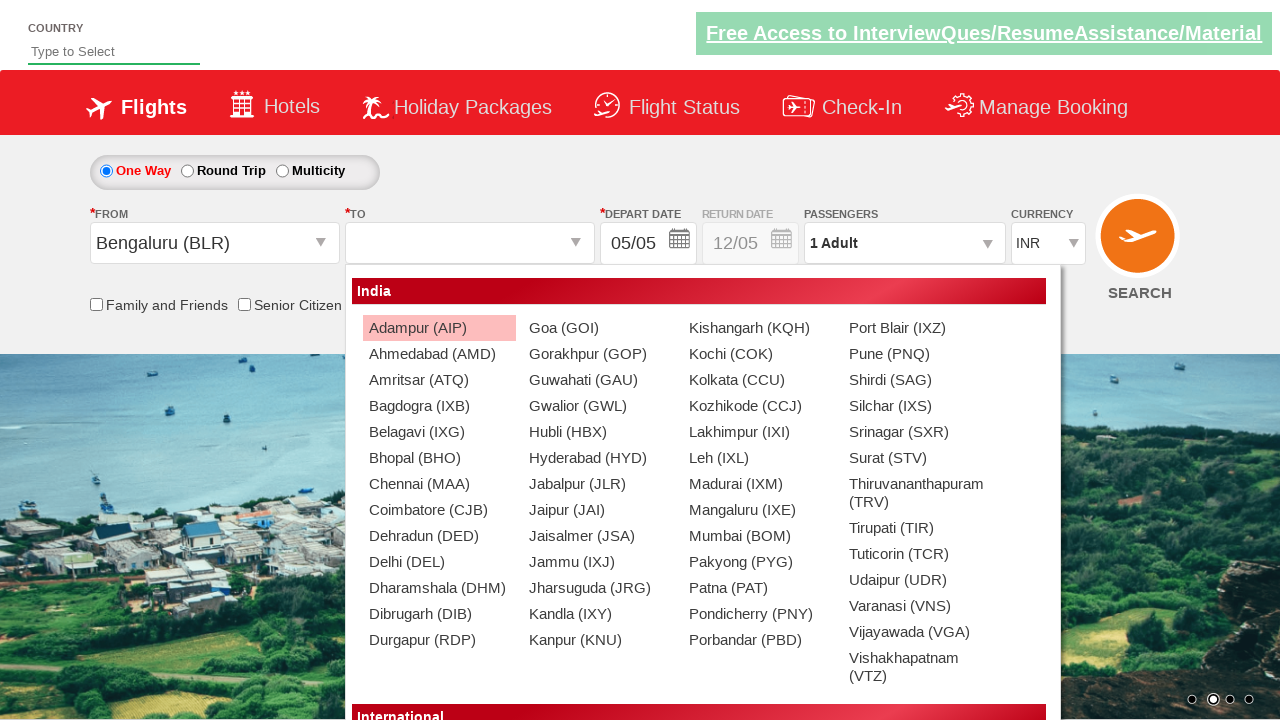

Selected Chennai (MAA) as arrival city at (439, 484) on (//a[@value='MAA'])[2]
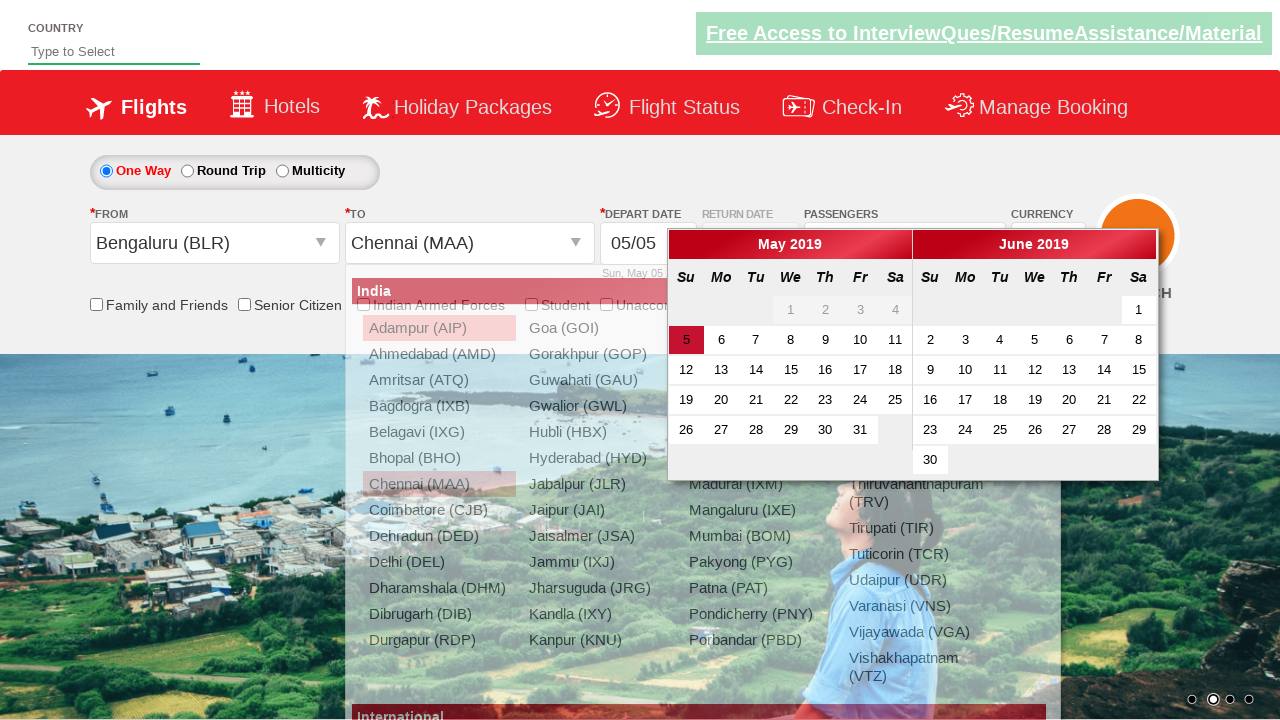

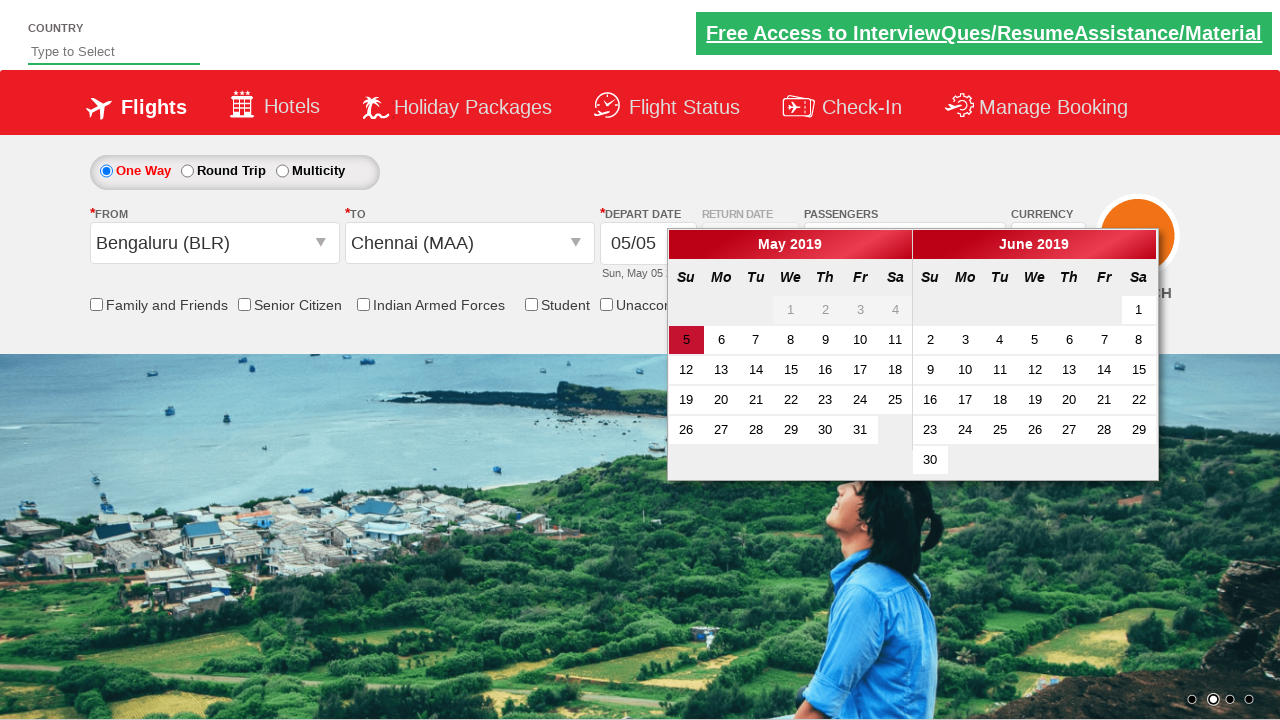